Navigates to a blog page and clicks a link to open a popup window

Starting URL: https://omayo.blogspot.com/

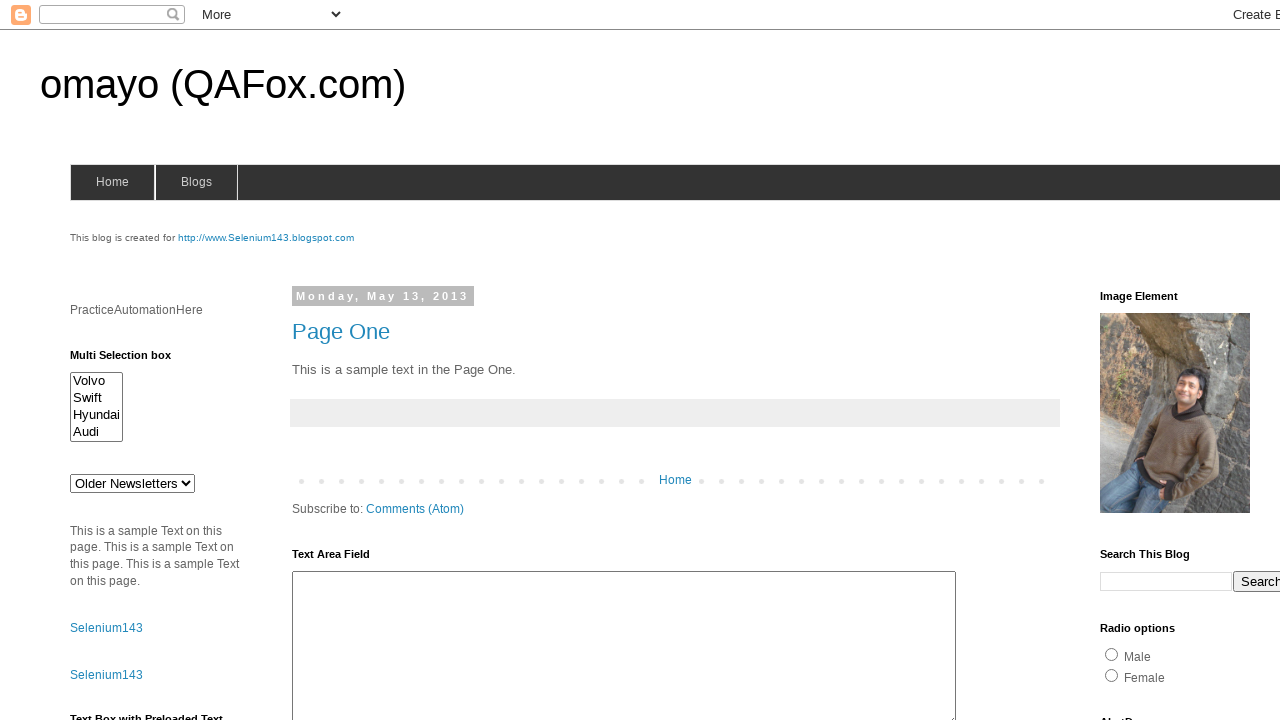

Navigated to https://omayo.blogspot.com/
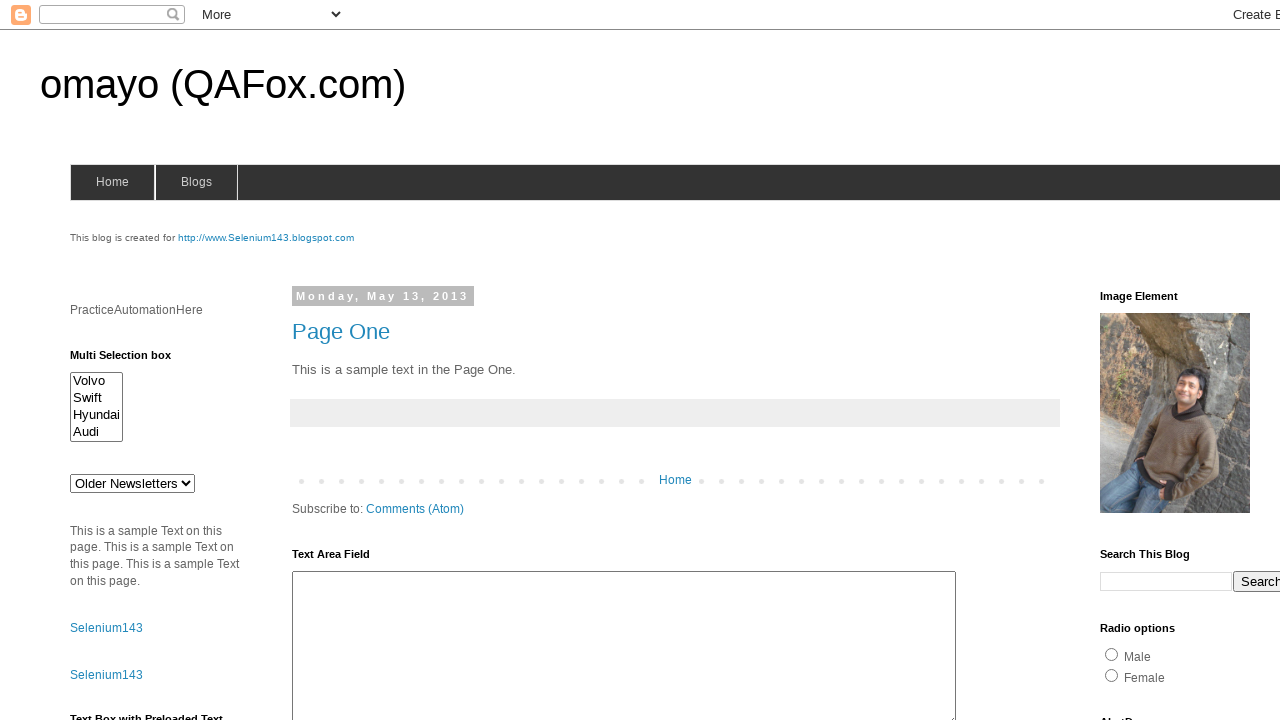

Clicked link to open popup window at (132, 360) on a:has-text('Open a popup window')
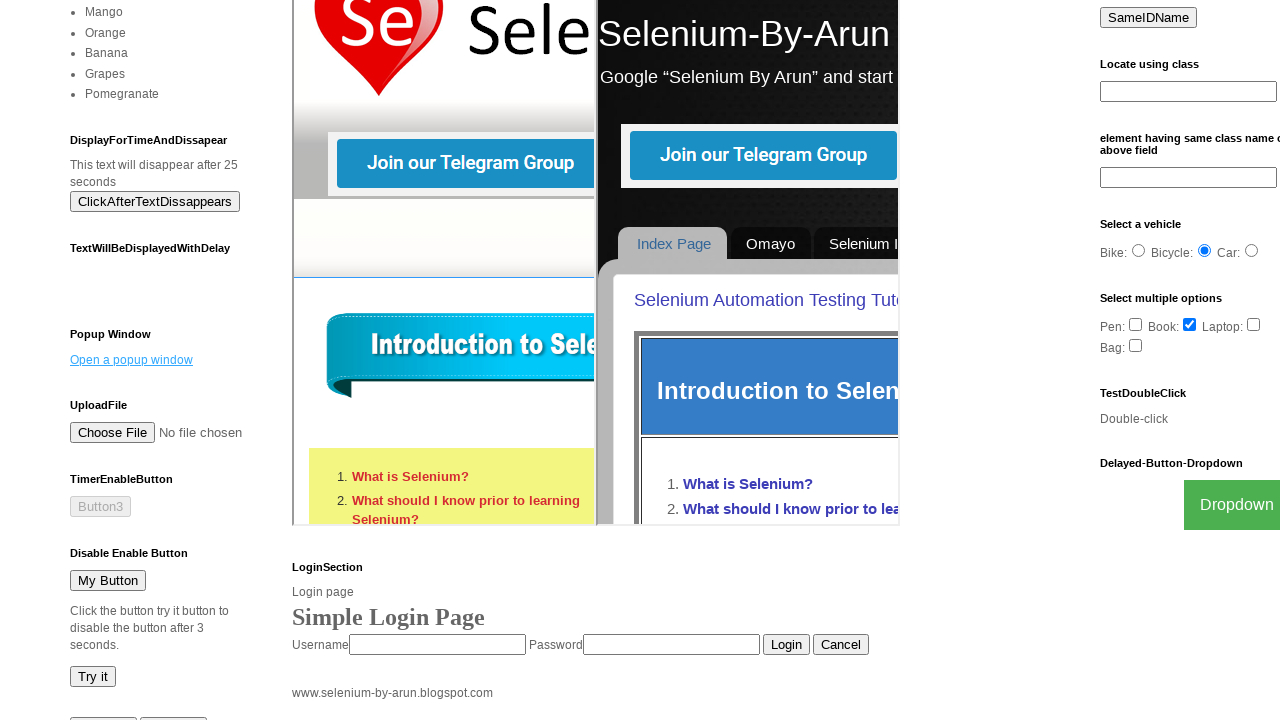

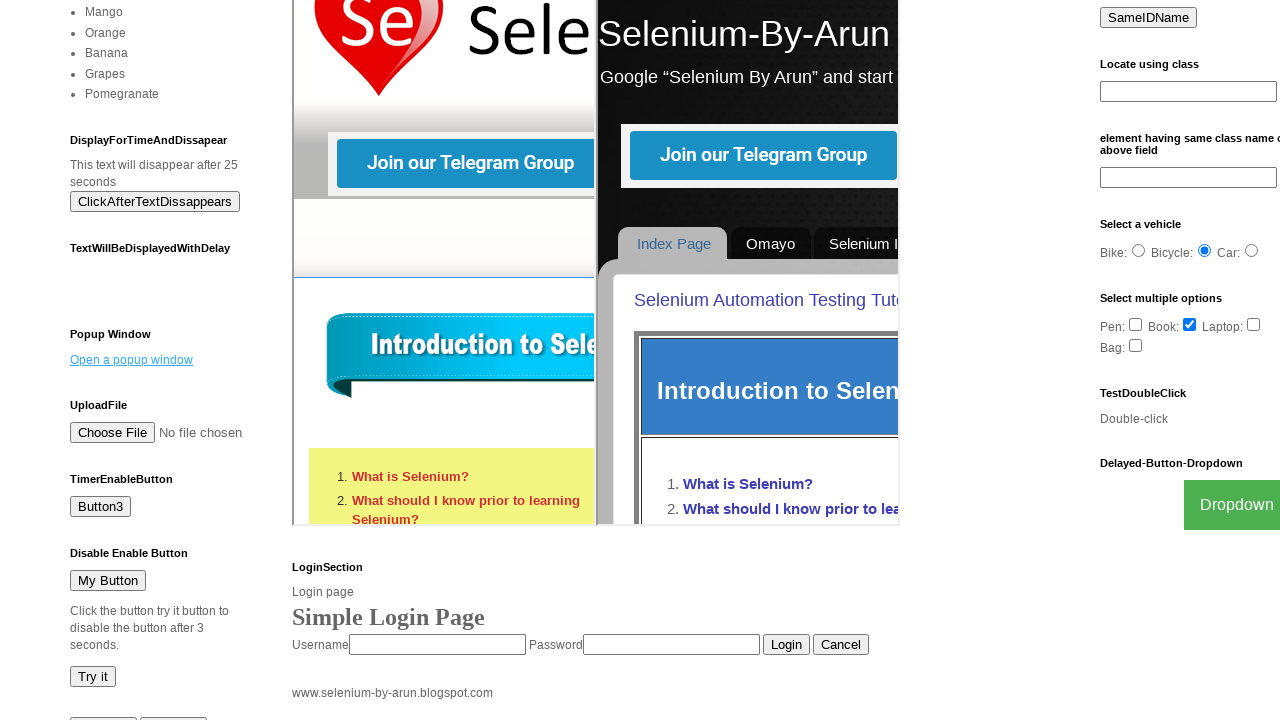